Tests drag and drop by calculating offset between elements

Starting URL: https://www.selenium.dev/selenium/web/mouse_interaction.html

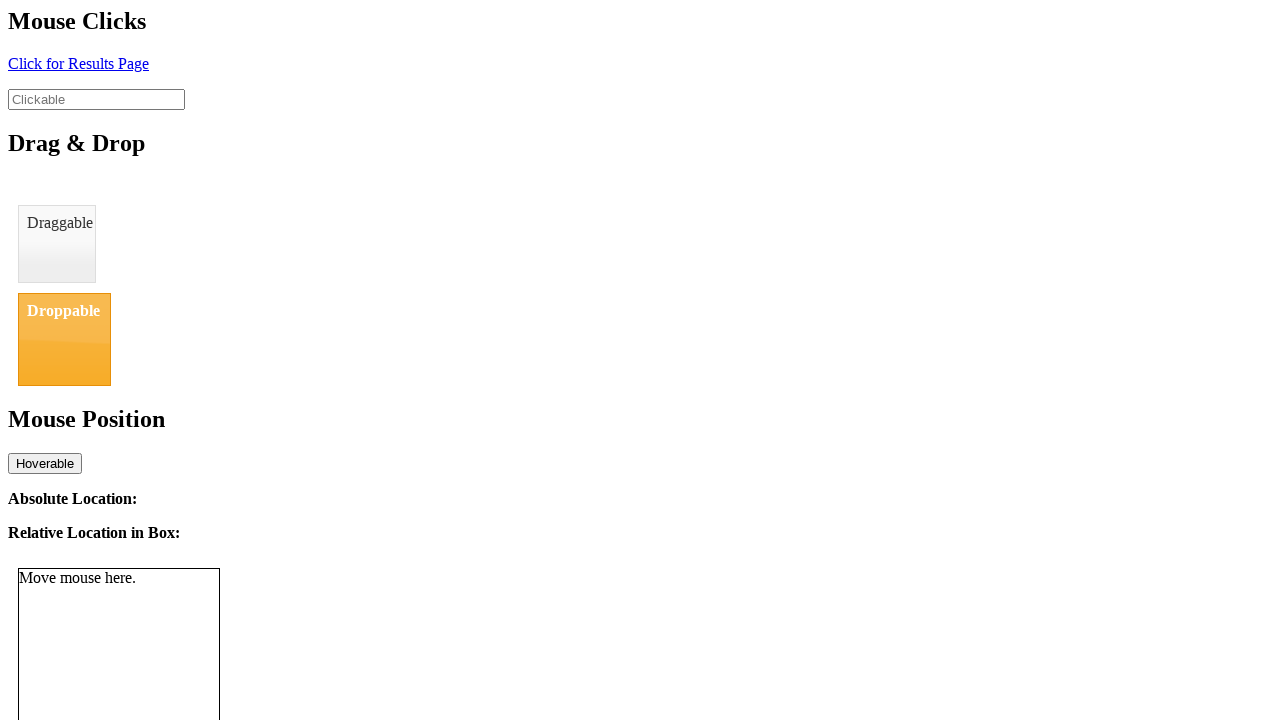

Located draggable element
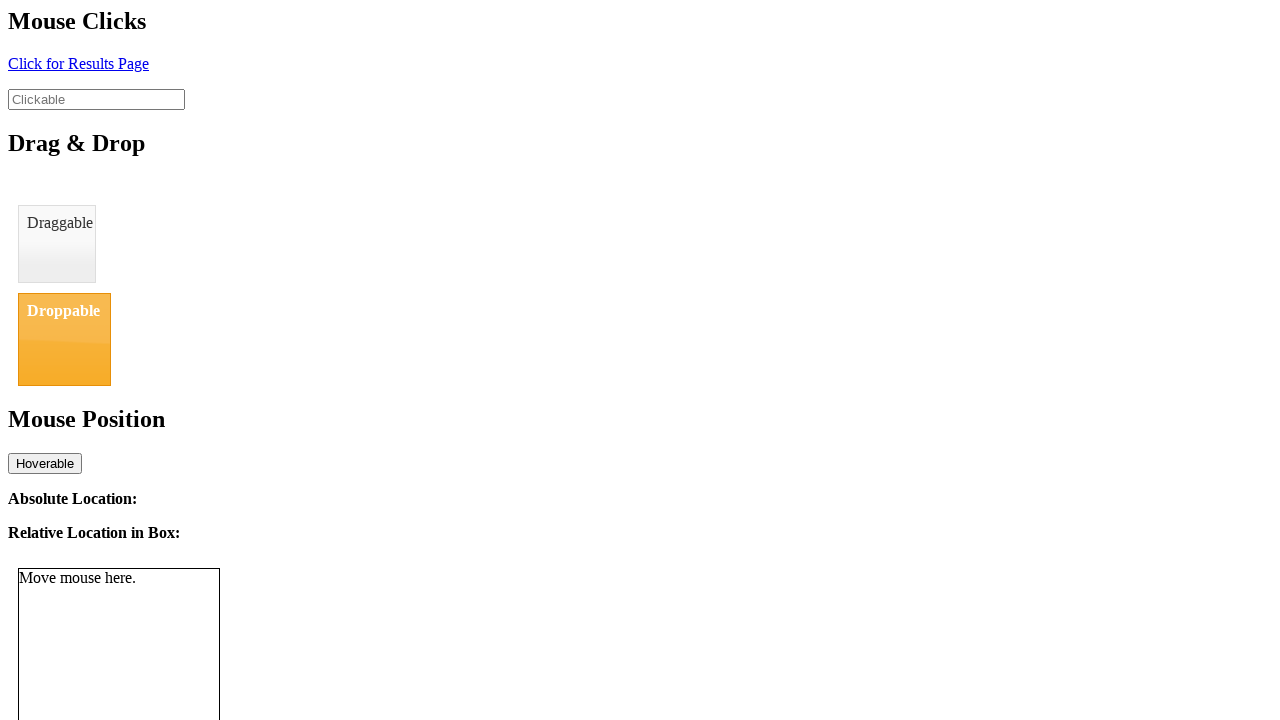

Located droppable element
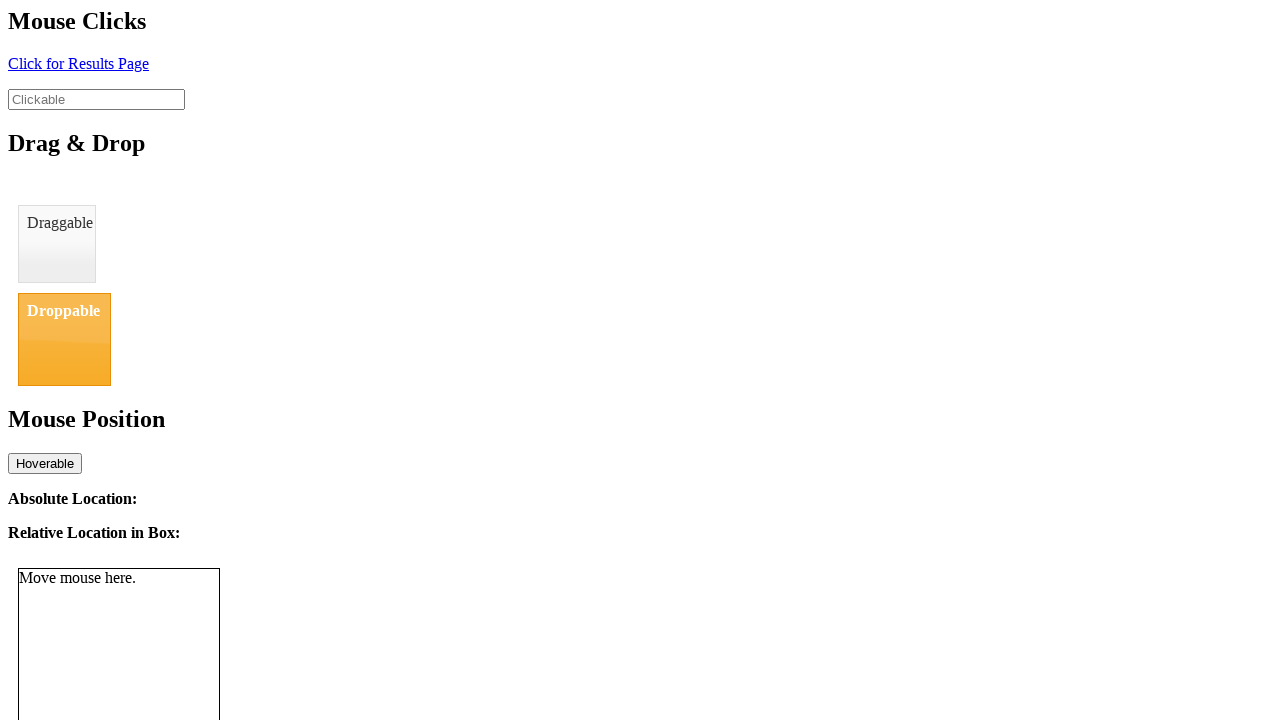

Retrieved bounding box of draggable element
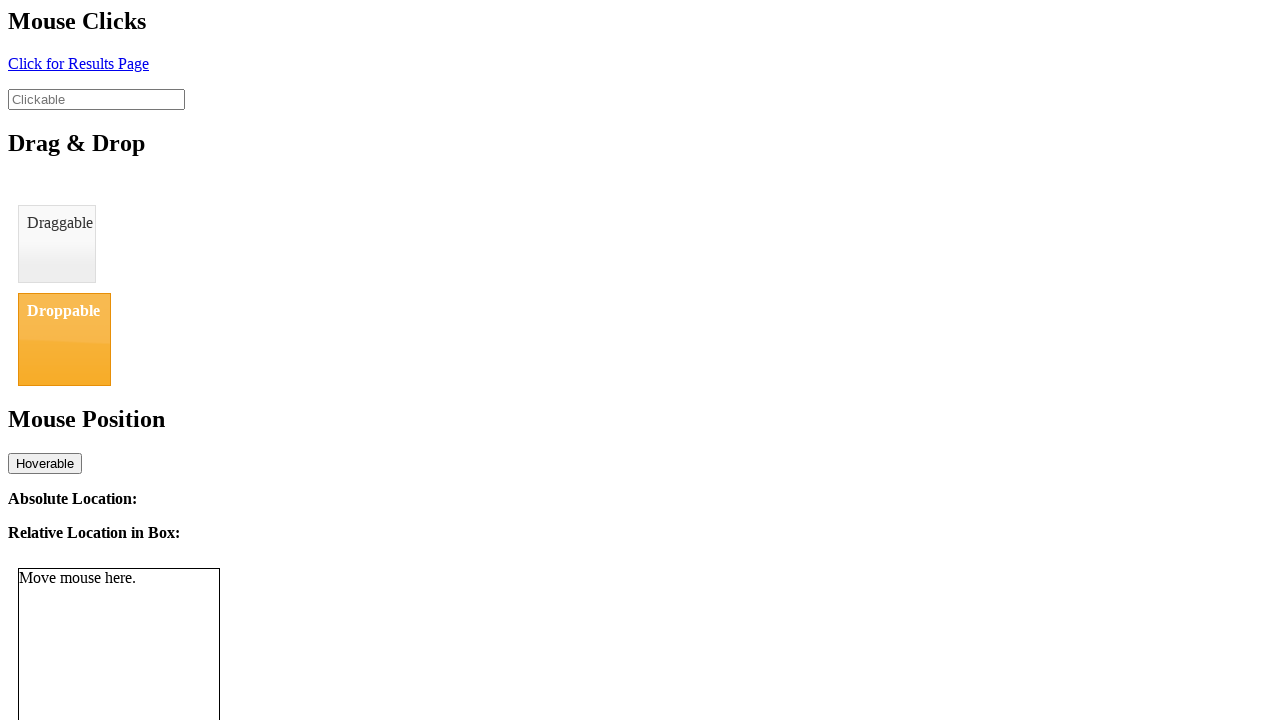

Retrieved bounding box of droppable element
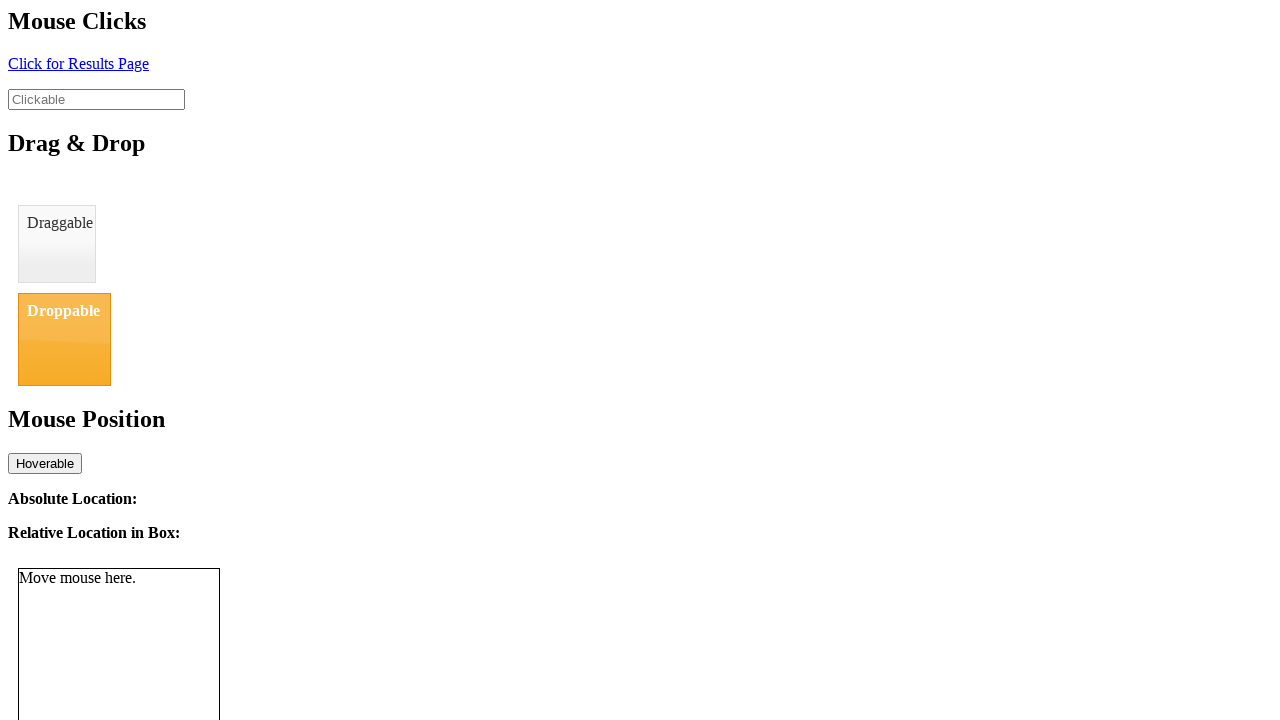

Calculated drag offset: x=0, y=88.0
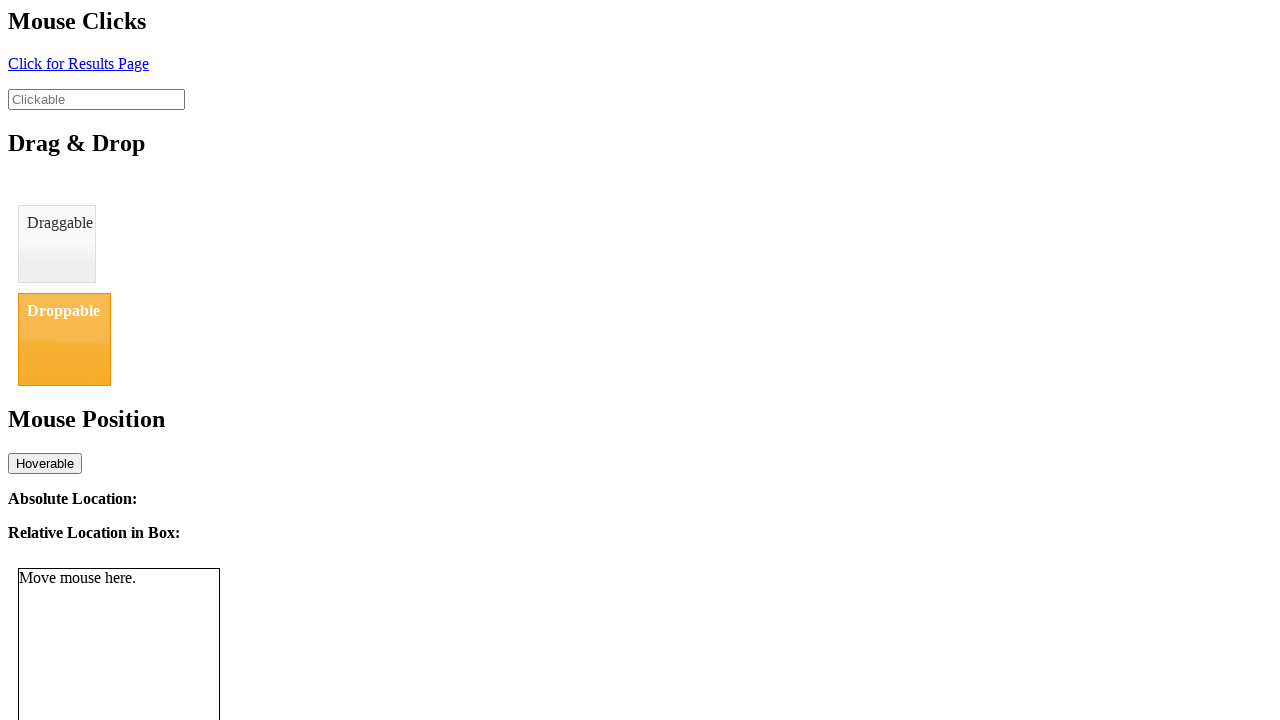

Hovered over draggable element at (57, 244) on #draggable
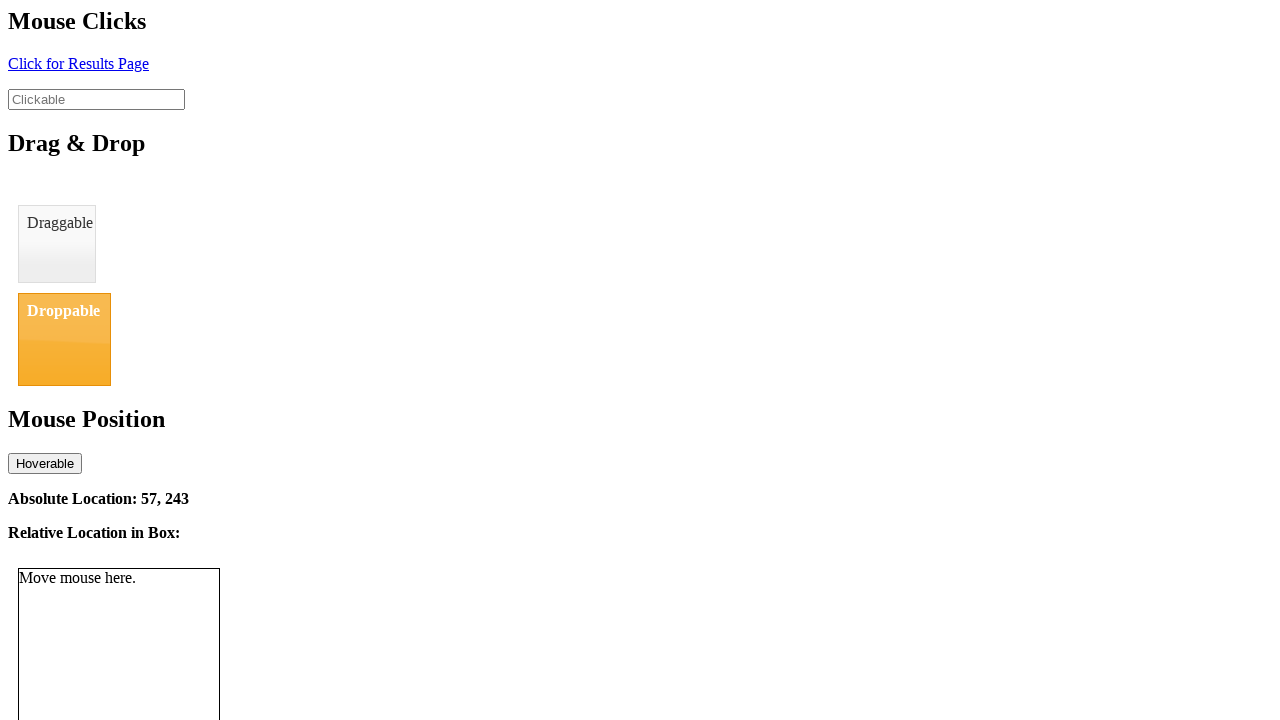

Pressed mouse button down on draggable element at (57, 244)
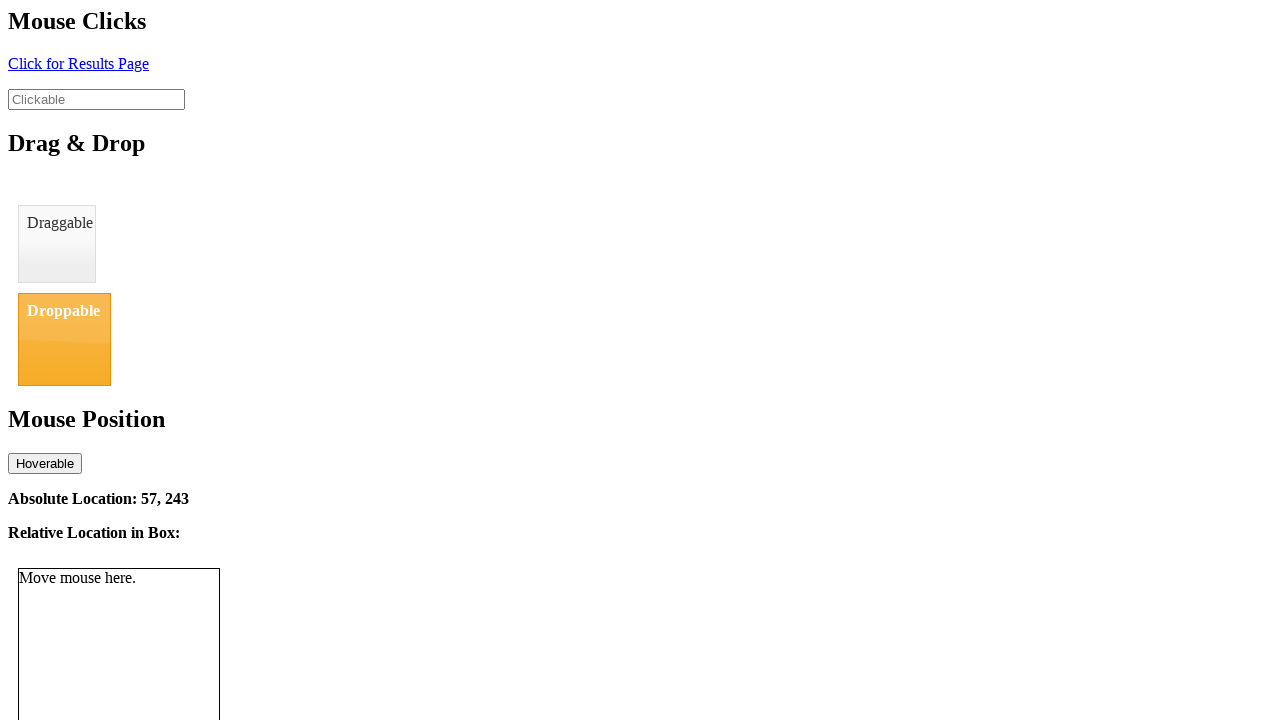

Moved mouse to droppable element location by offset at (57, 332)
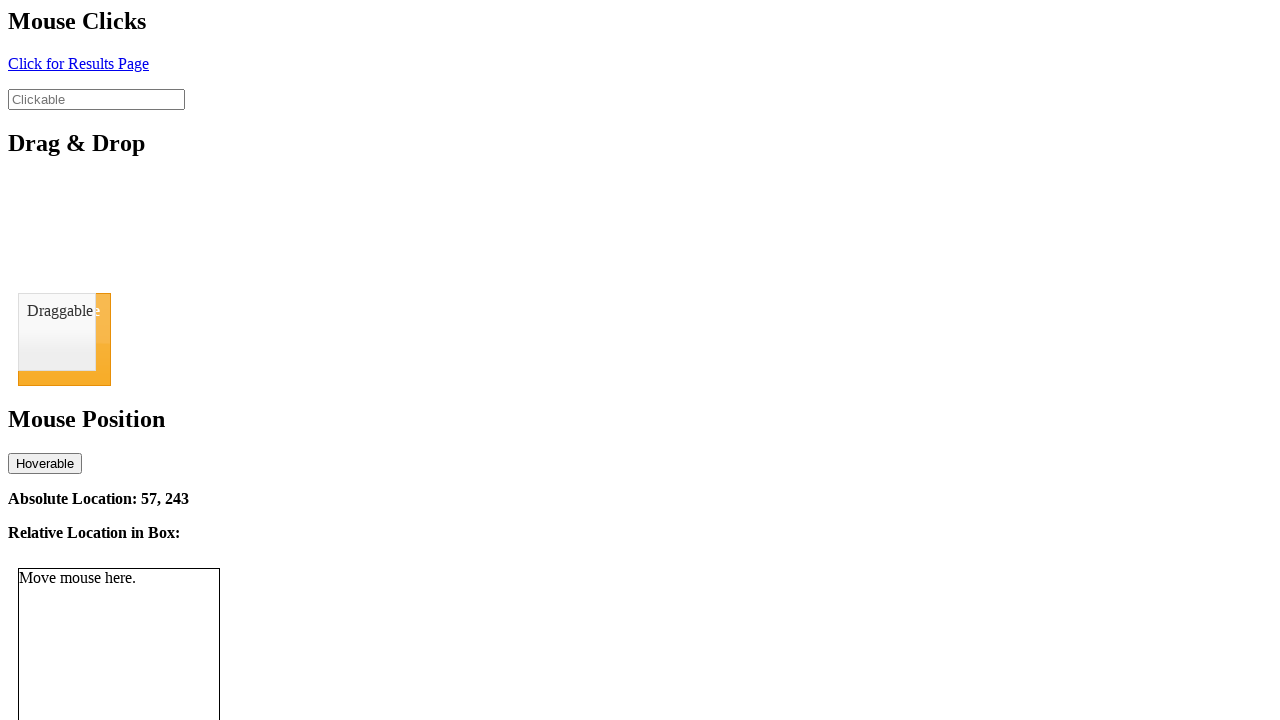

Released mouse button to drop element at (57, 332)
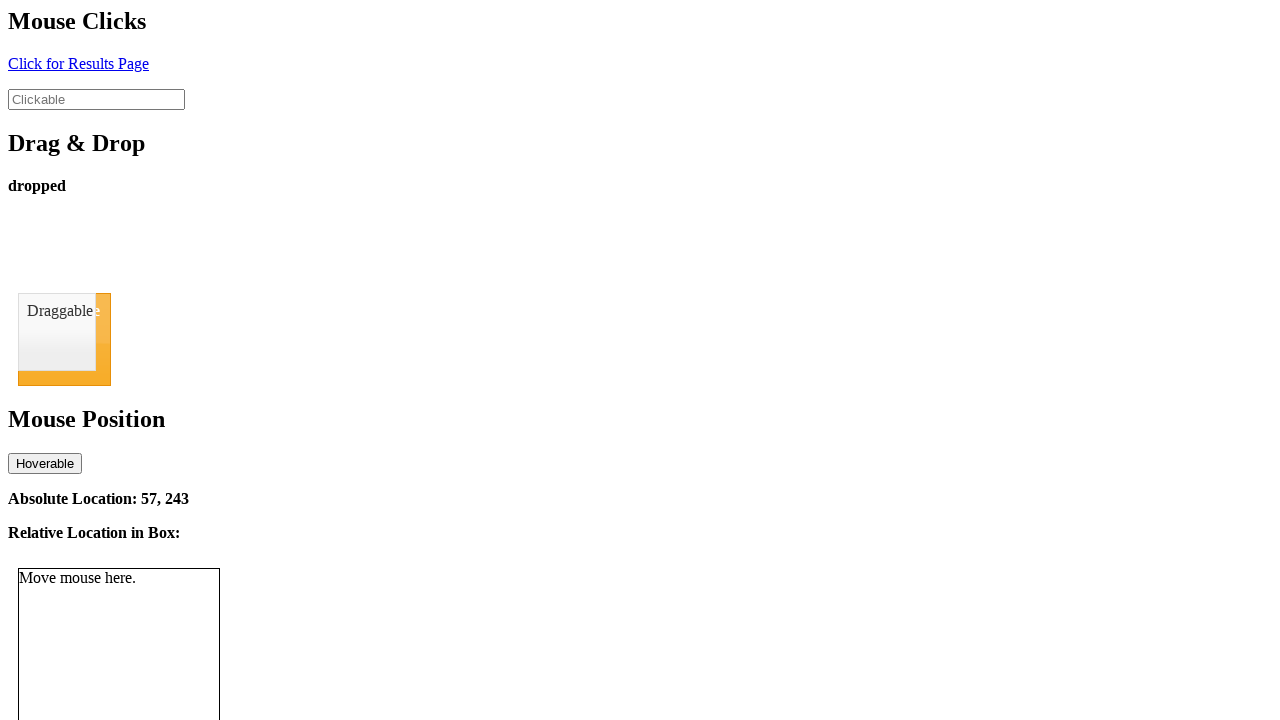

Verified drop status shows 'dropped'
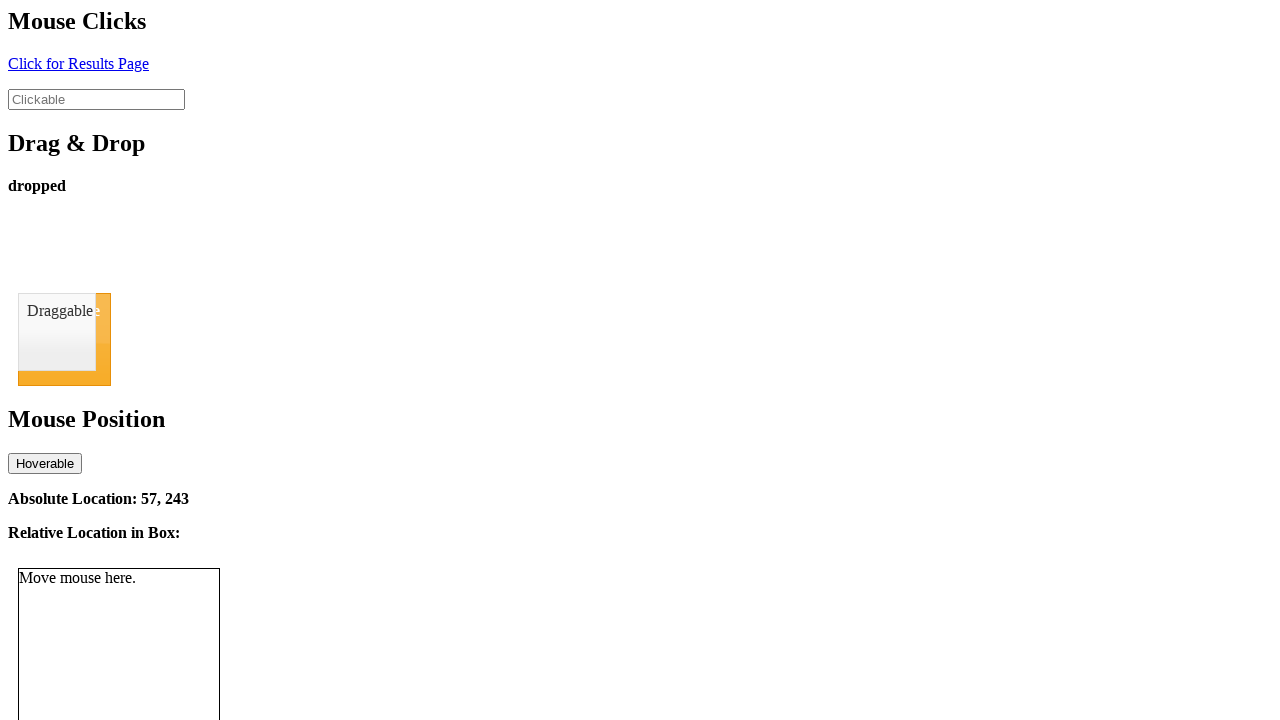

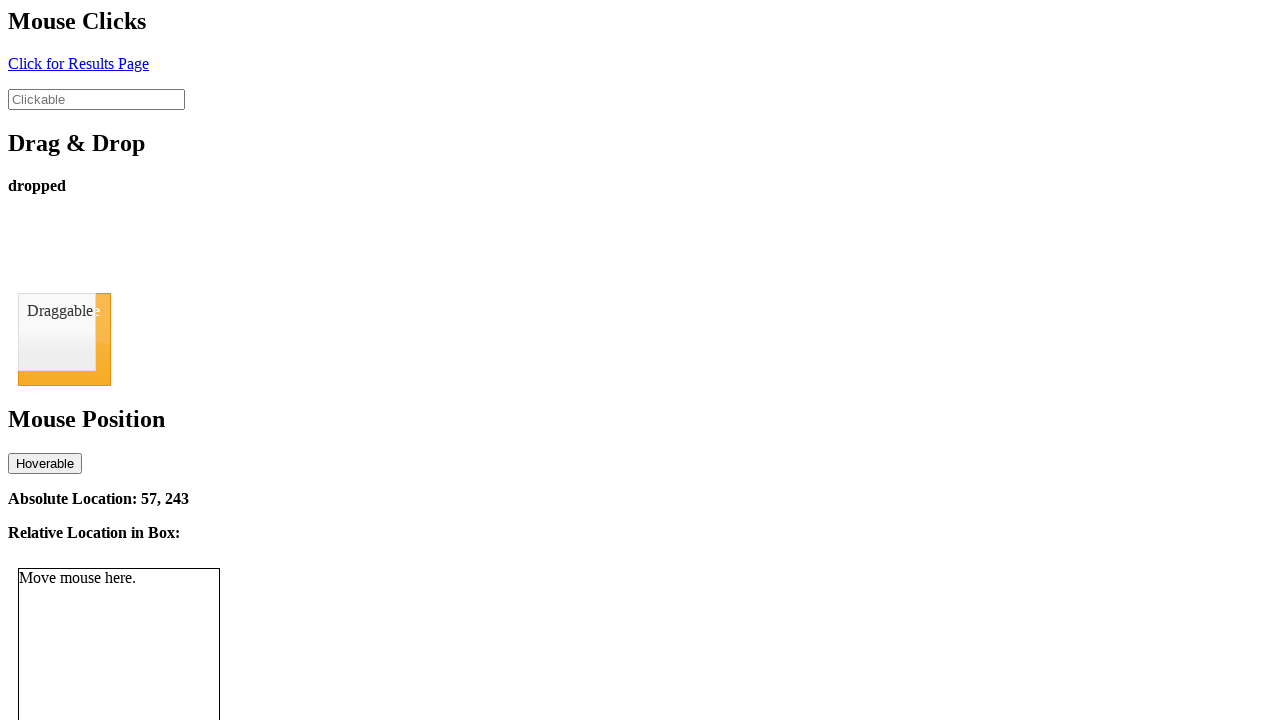